Navigates to GeeksforGeeks website and retrieves the page title to verify the page loaded correctly

Starting URL: https://www.geeksforgeeks.org/

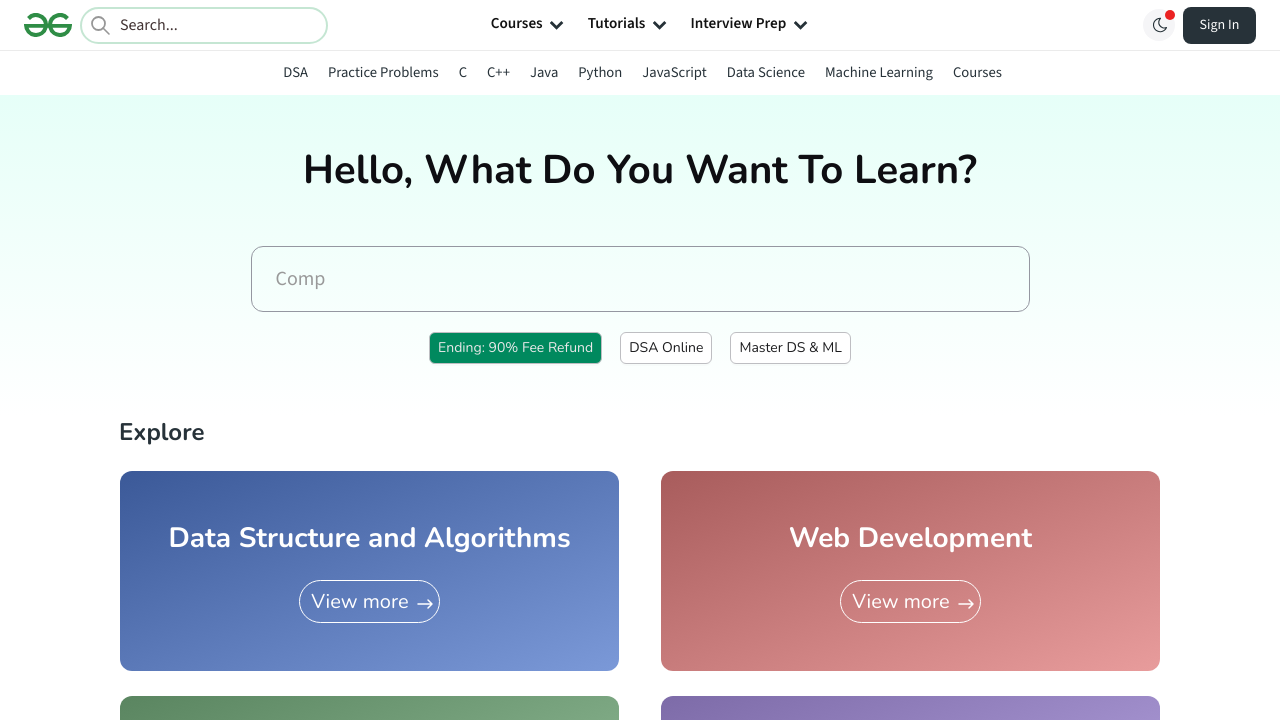

Waited for page to reach domcontentloaded state
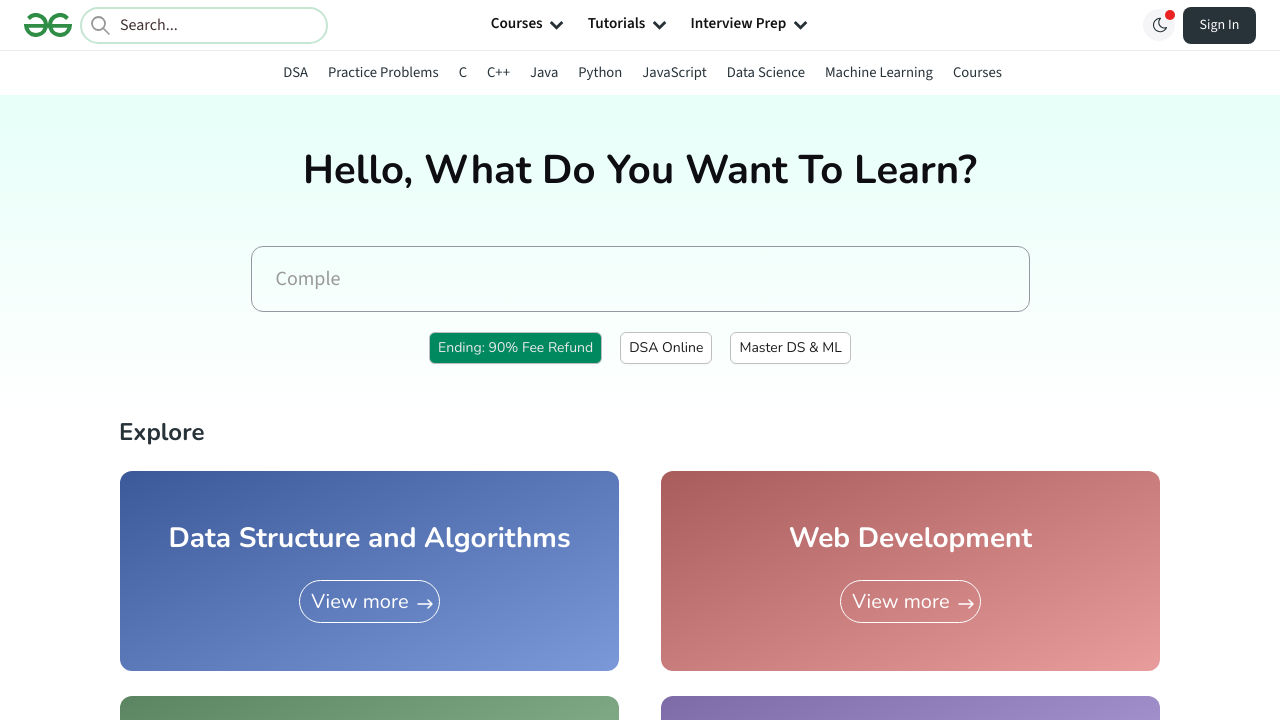

Retrieved page title: 'GeeksforGeeks | Your All-in-One Learning Portal'
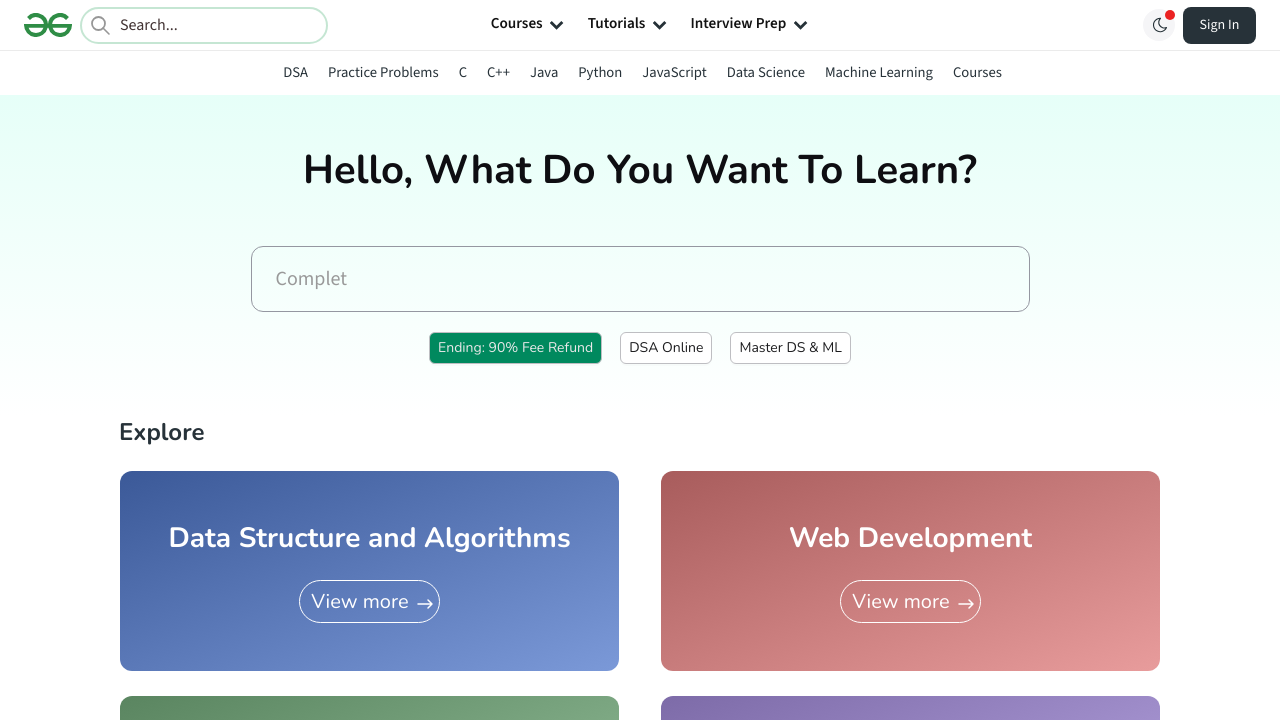

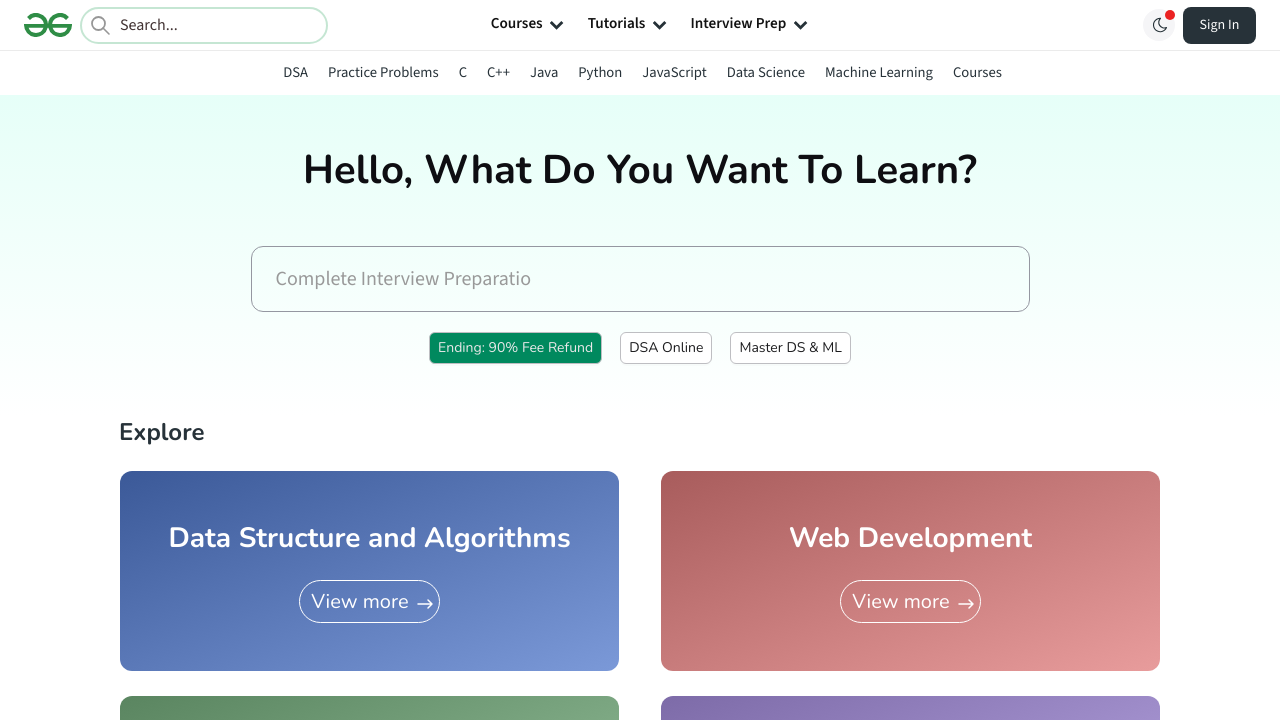